Tests registration form by filling in user details and verifying successful registration message

Starting URL: http://suninjuly.github.io/registration1.html

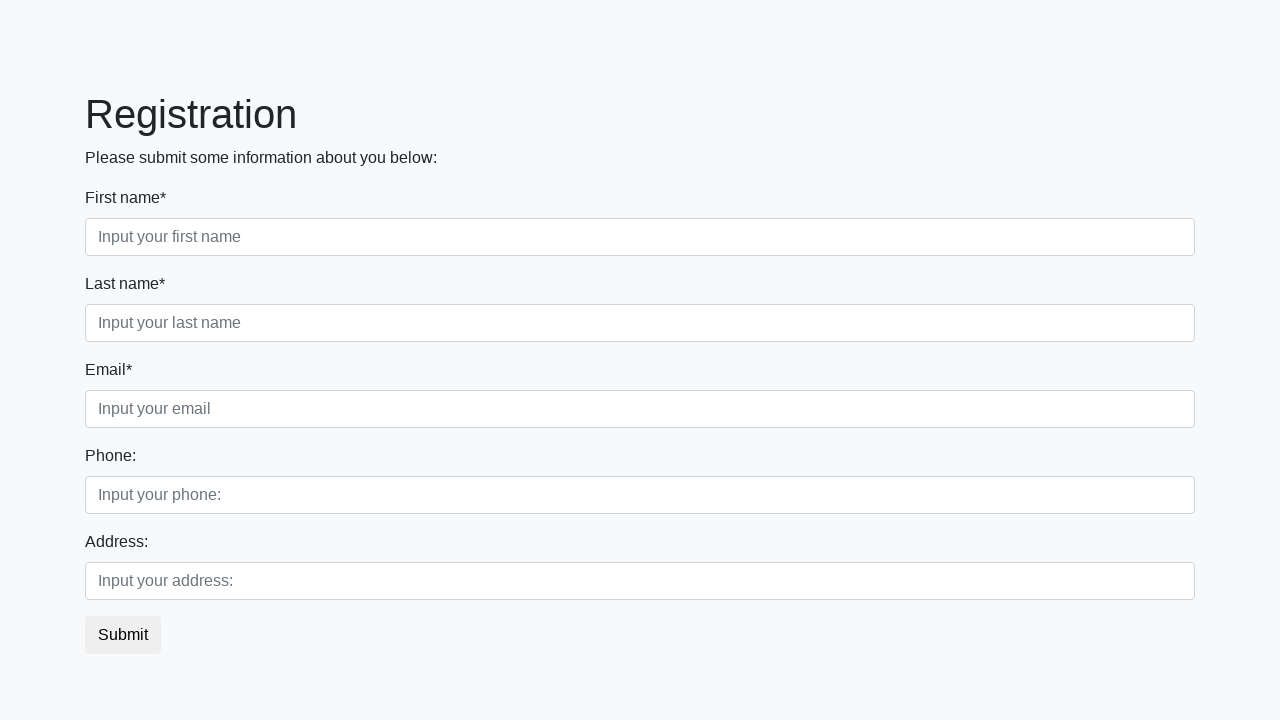

Filled first name field with 'Ivan' on .first_block .first
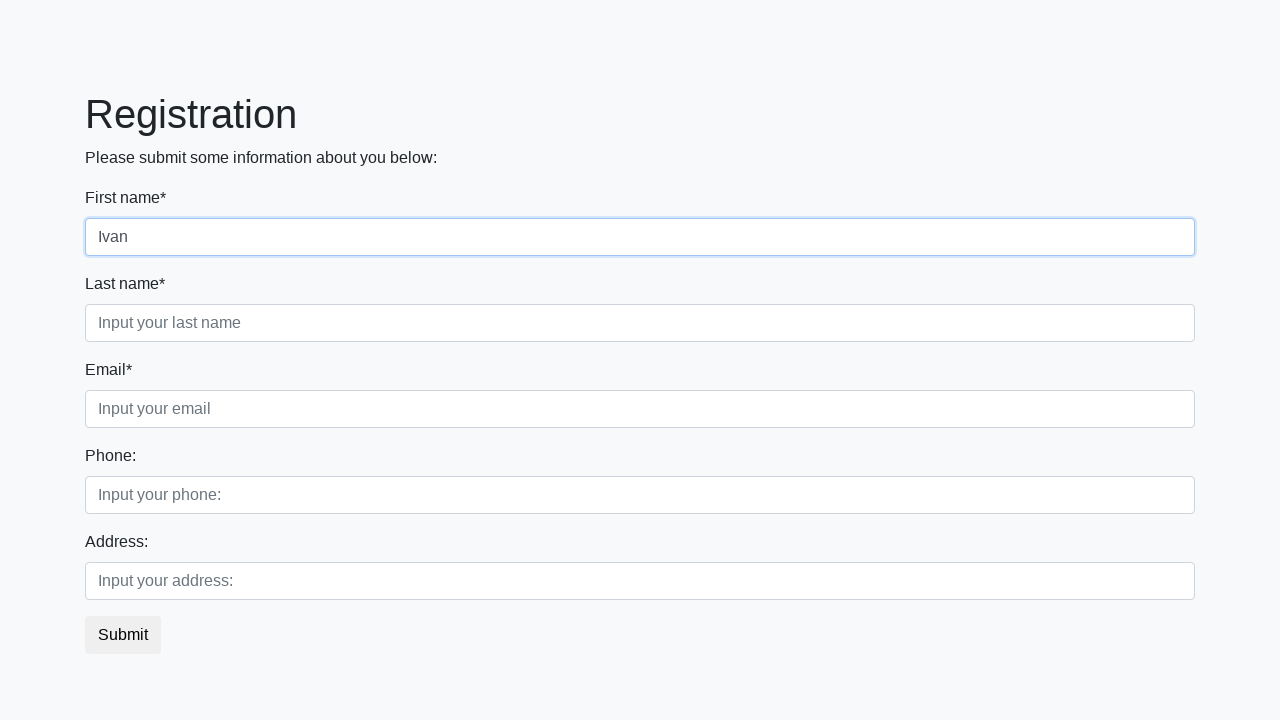

Filled last name field with 'Ivanov' on .first_block .second
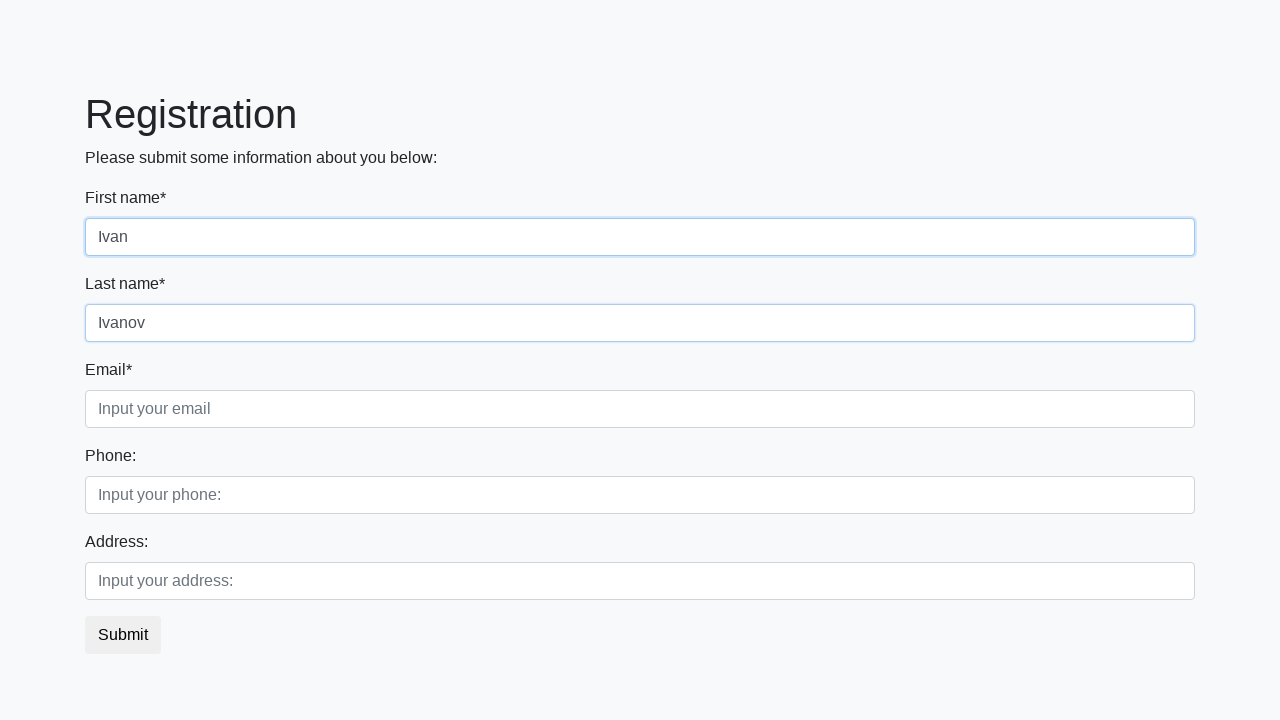

Filled email field with 'Ivanov@ivan.ru' on .third
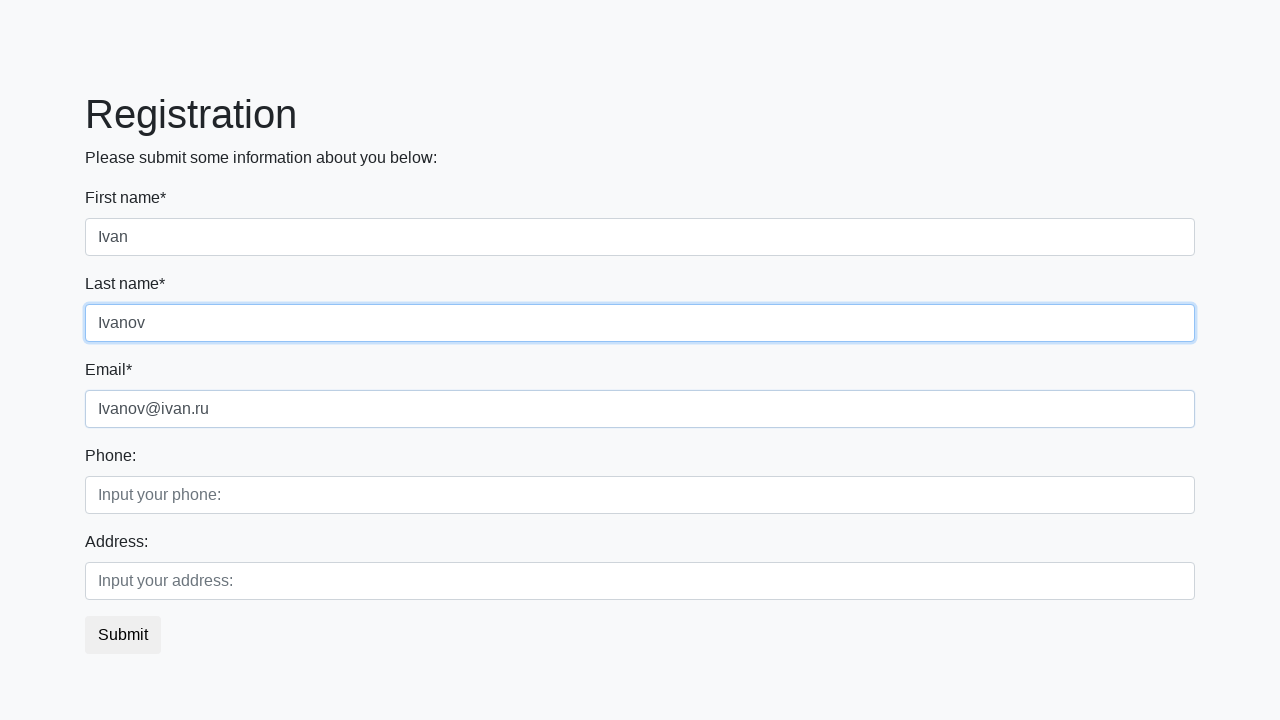

Clicked submit button to register at (123, 635) on button.btn
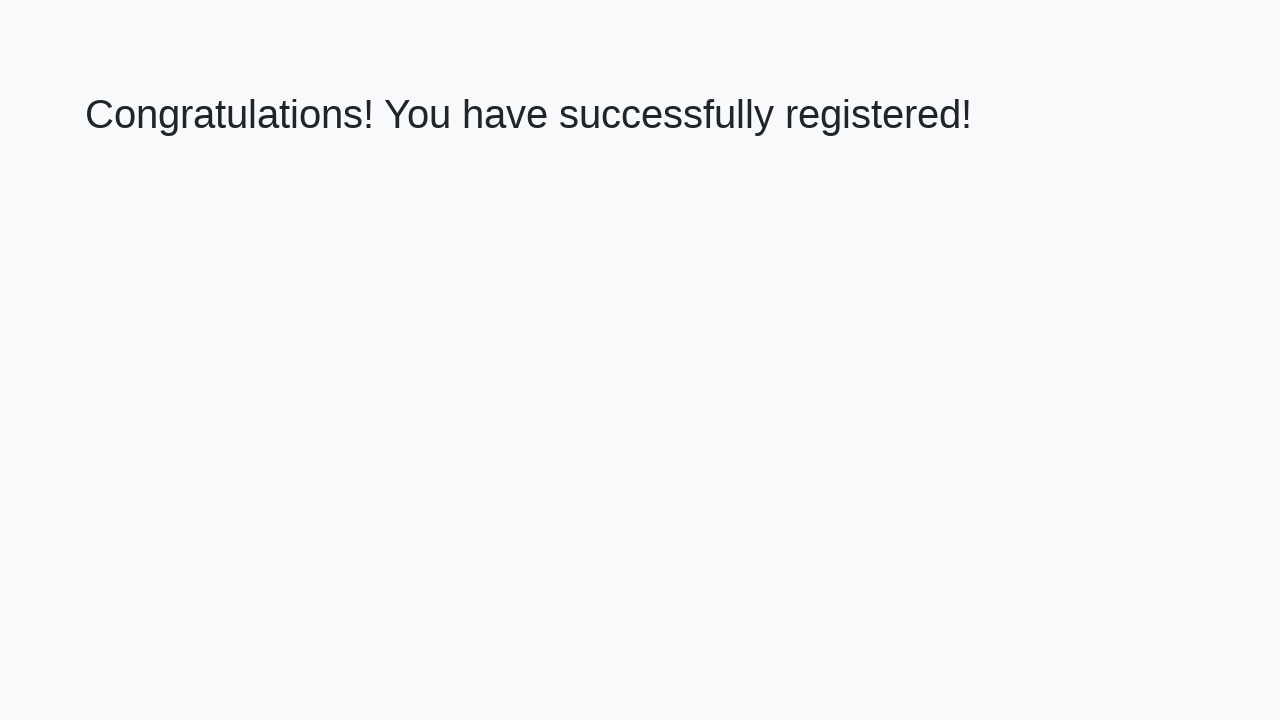

Success message heading loaded
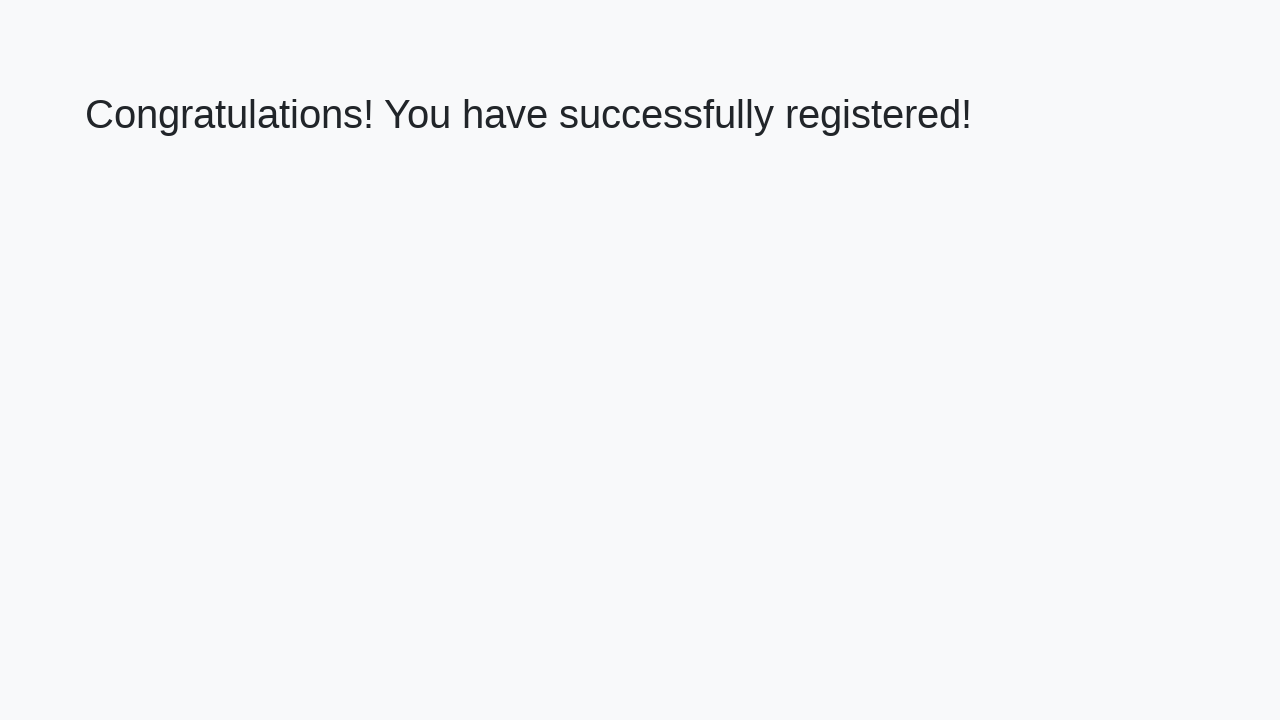

Retrieved success message text
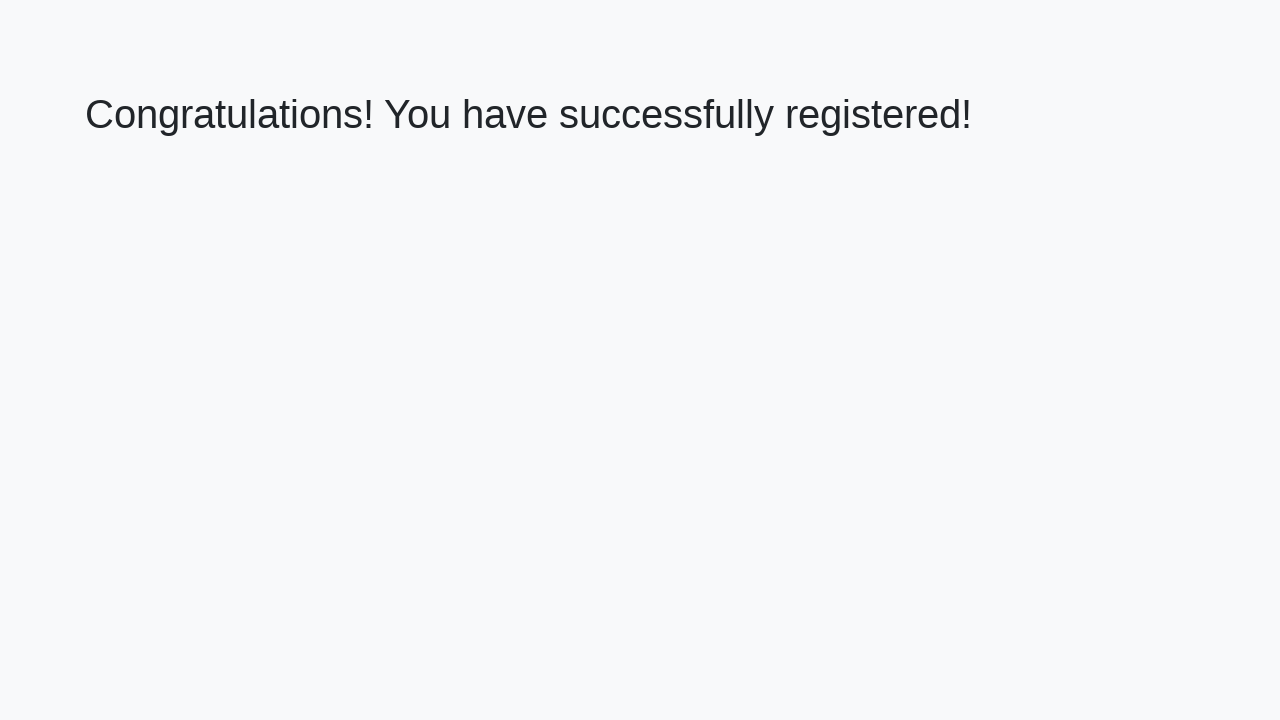

Verified successful registration message
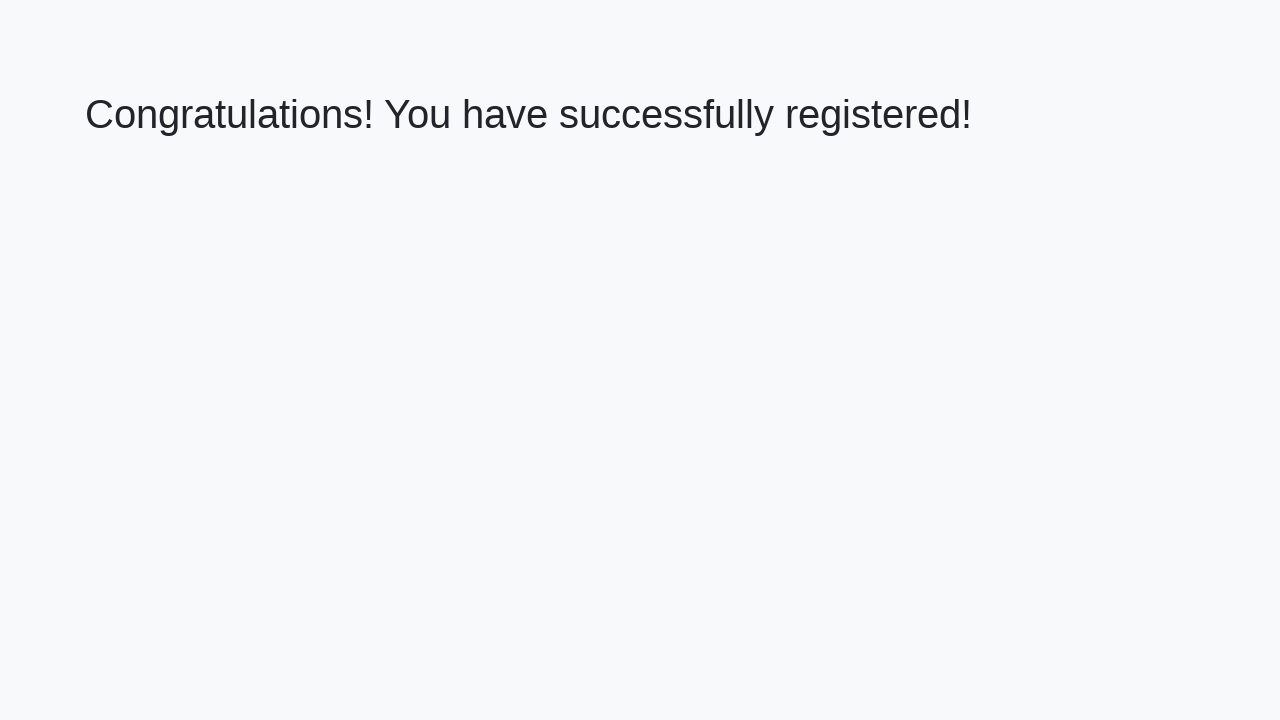

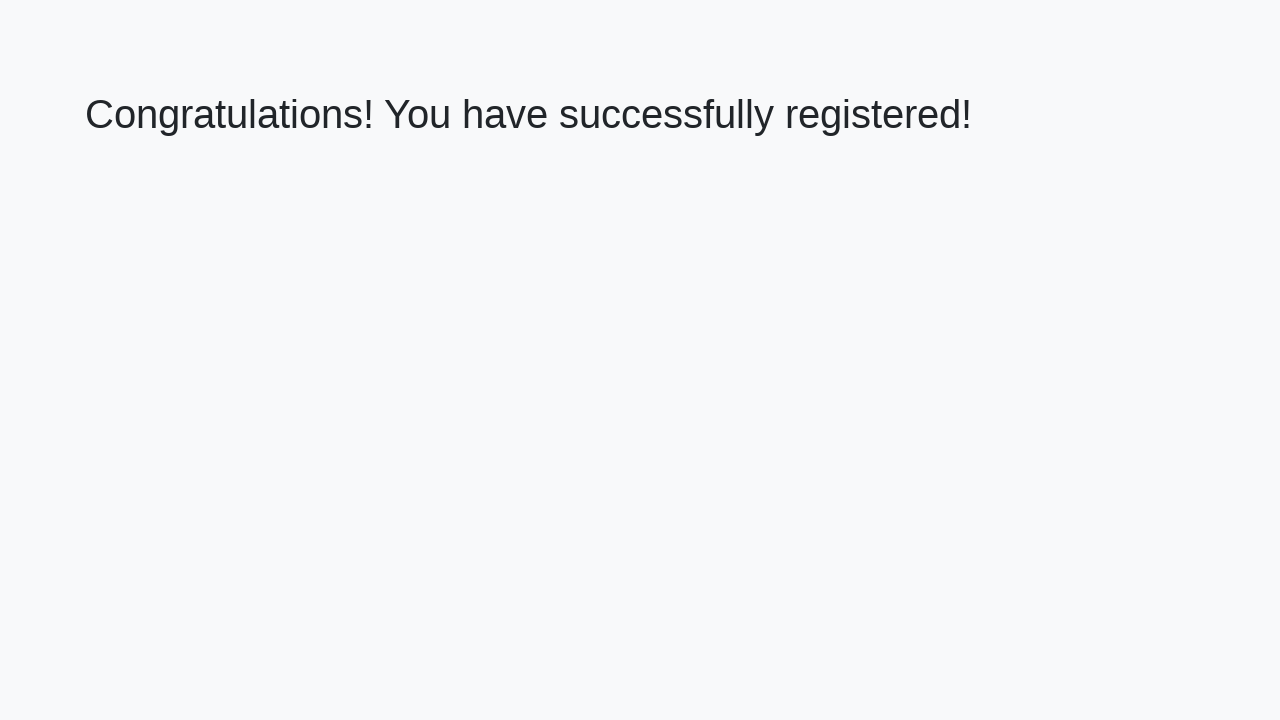